Tests a registration form by filling in name and email fields, submitting the form, and verifying the success message

Starting URL: http://suninjuly.github.io/registration2.html

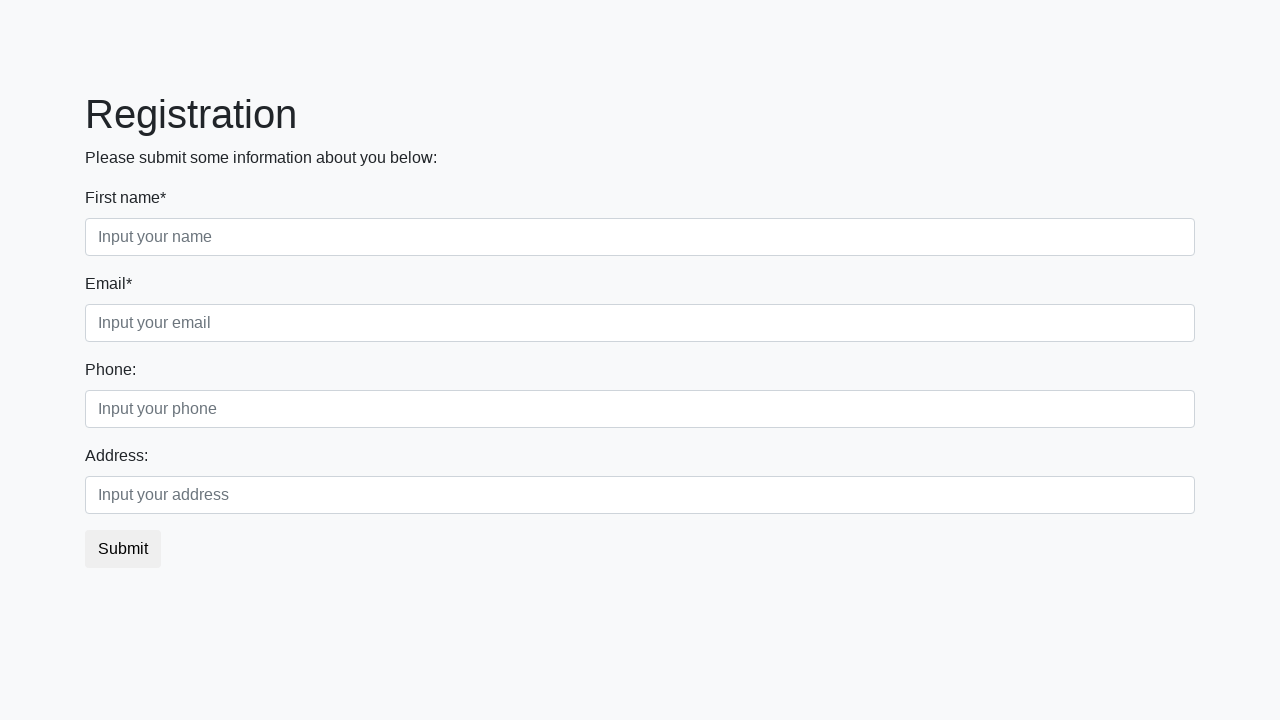

Filled name field with 'Yaroslav' on input[placeholder='Input your name']
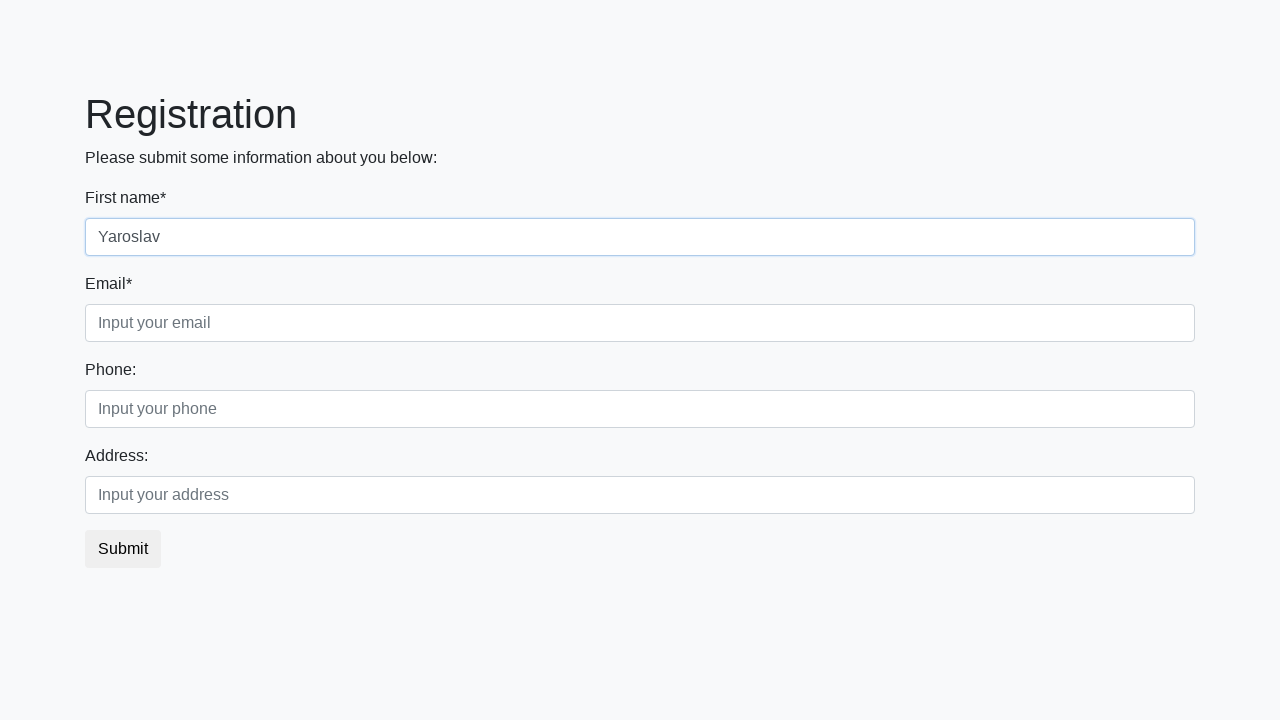

Filled email field with 'test.qa@gmail.com' on .form-control.third
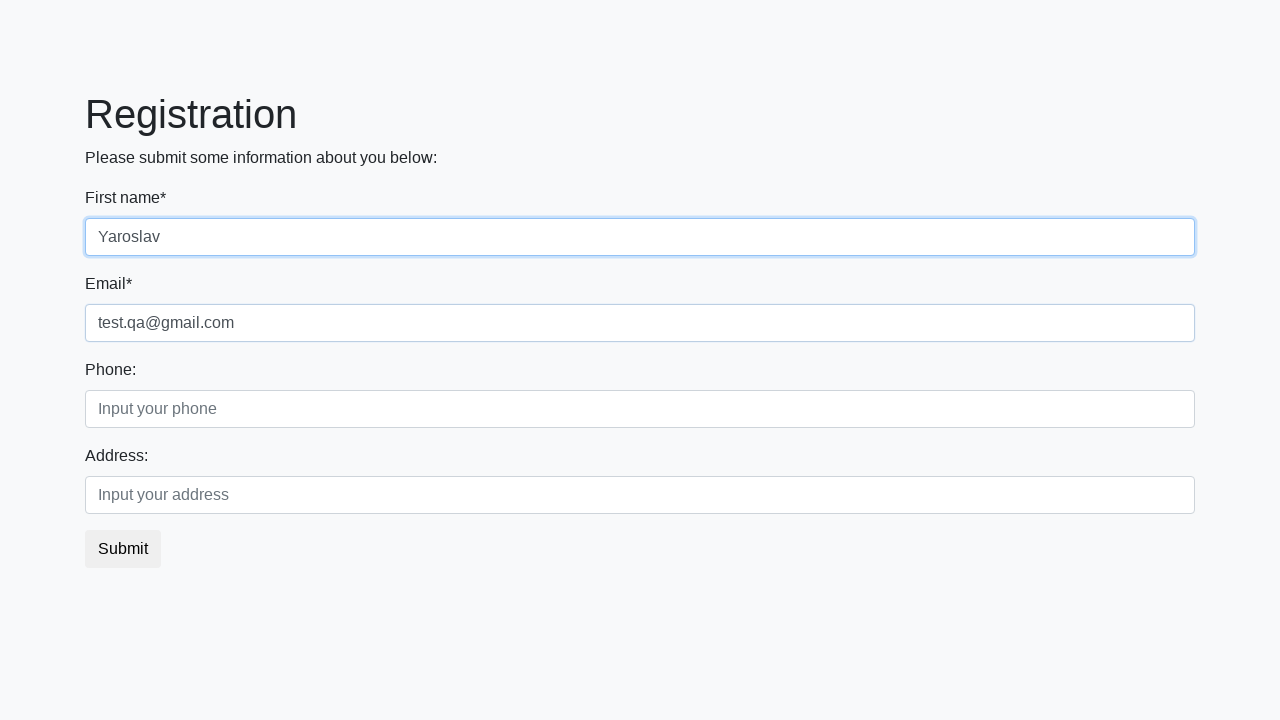

Clicked submit button at (123, 549) on button.btn
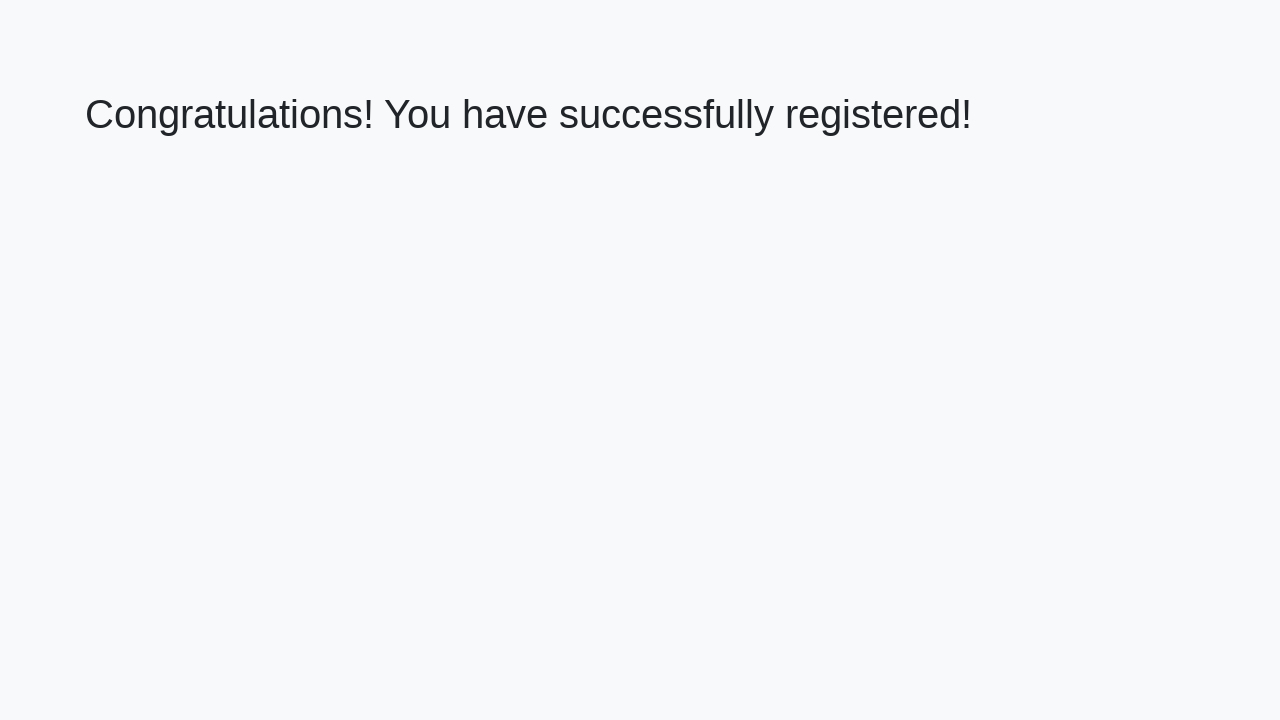

Success message element appeared
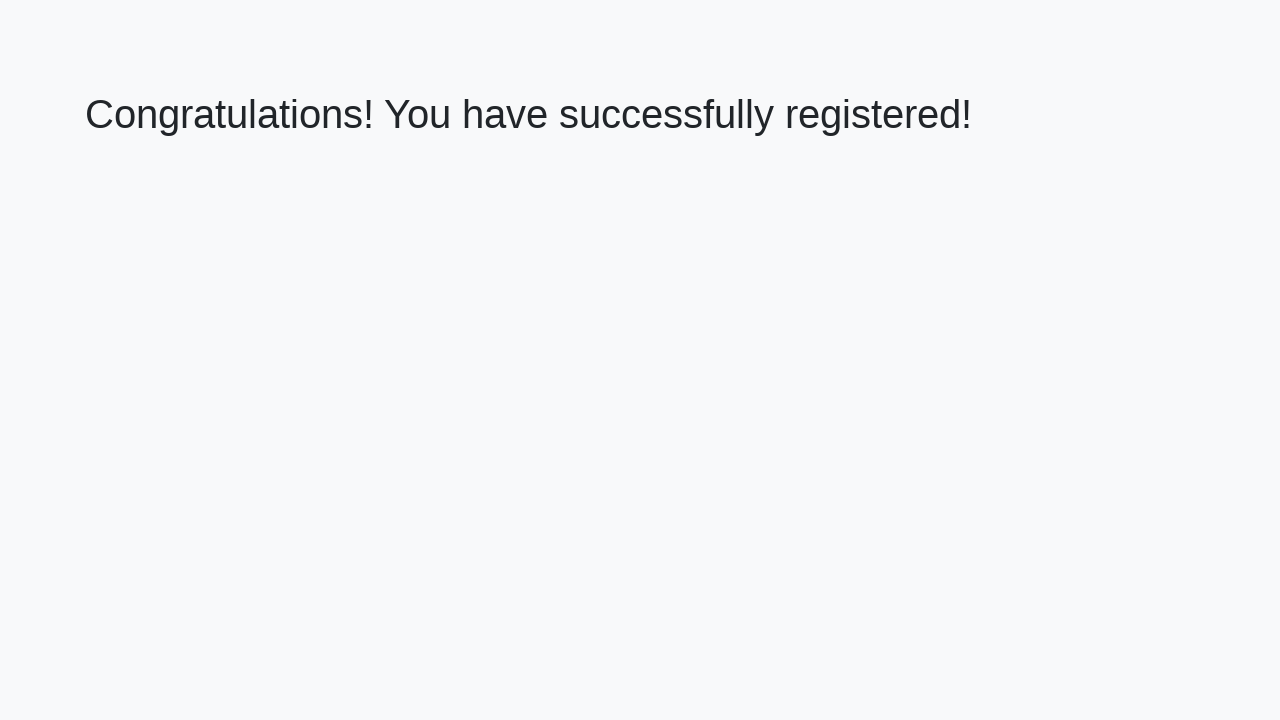

Retrieved success message text
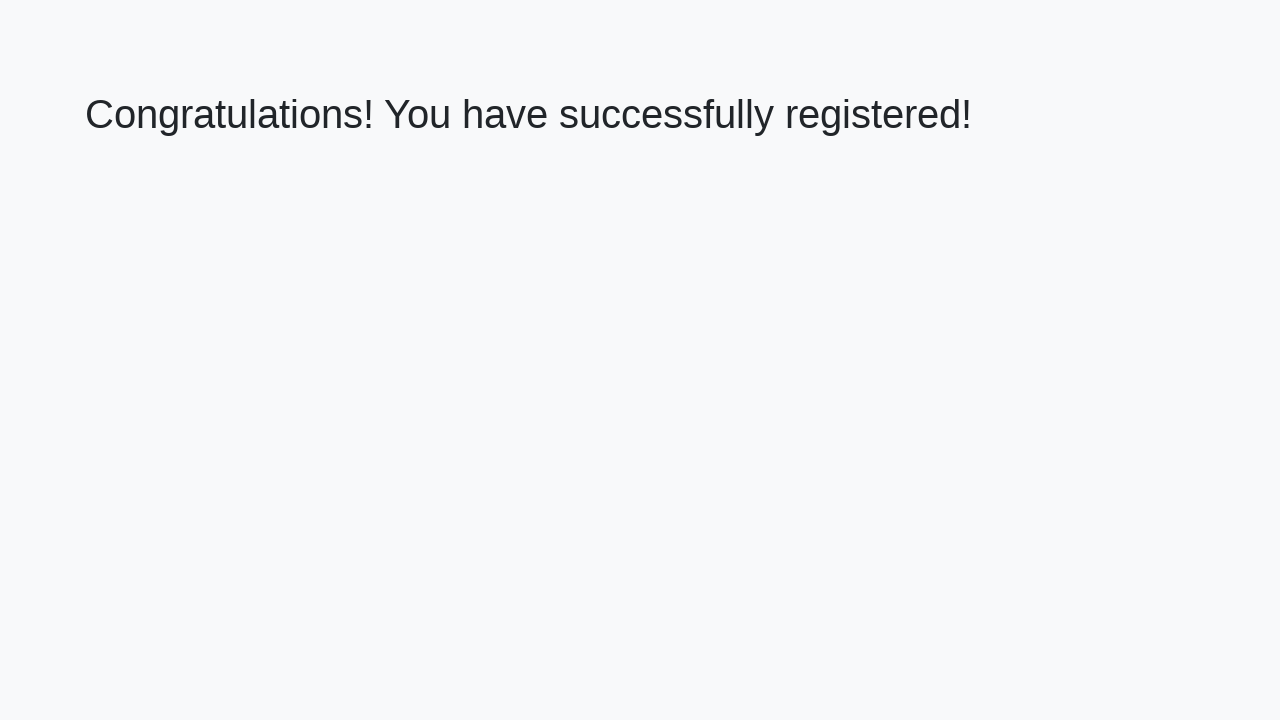

Verified success message: 'Congratulations! You have successfully registered!'
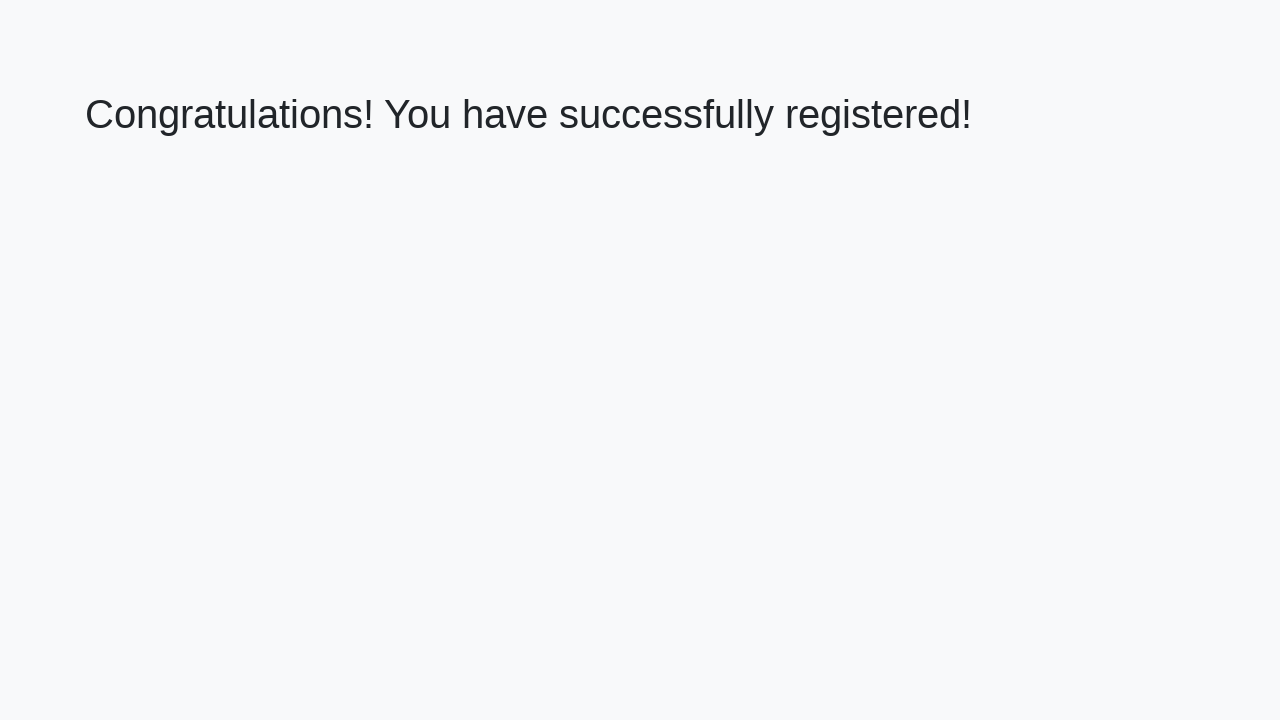

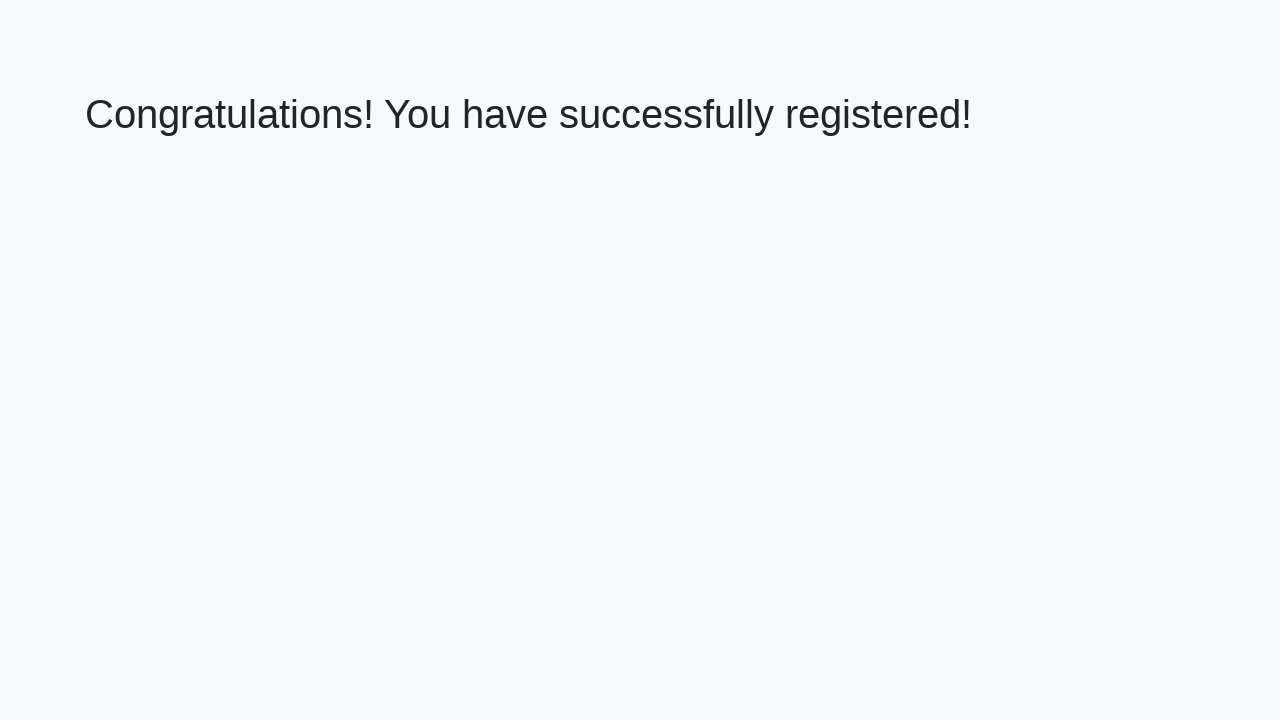